Tests handling of child windows by clicking a link that opens a new page and reading content from the new page

Starting URL: https://rahulshettyacademy.com/loginpagePractise/

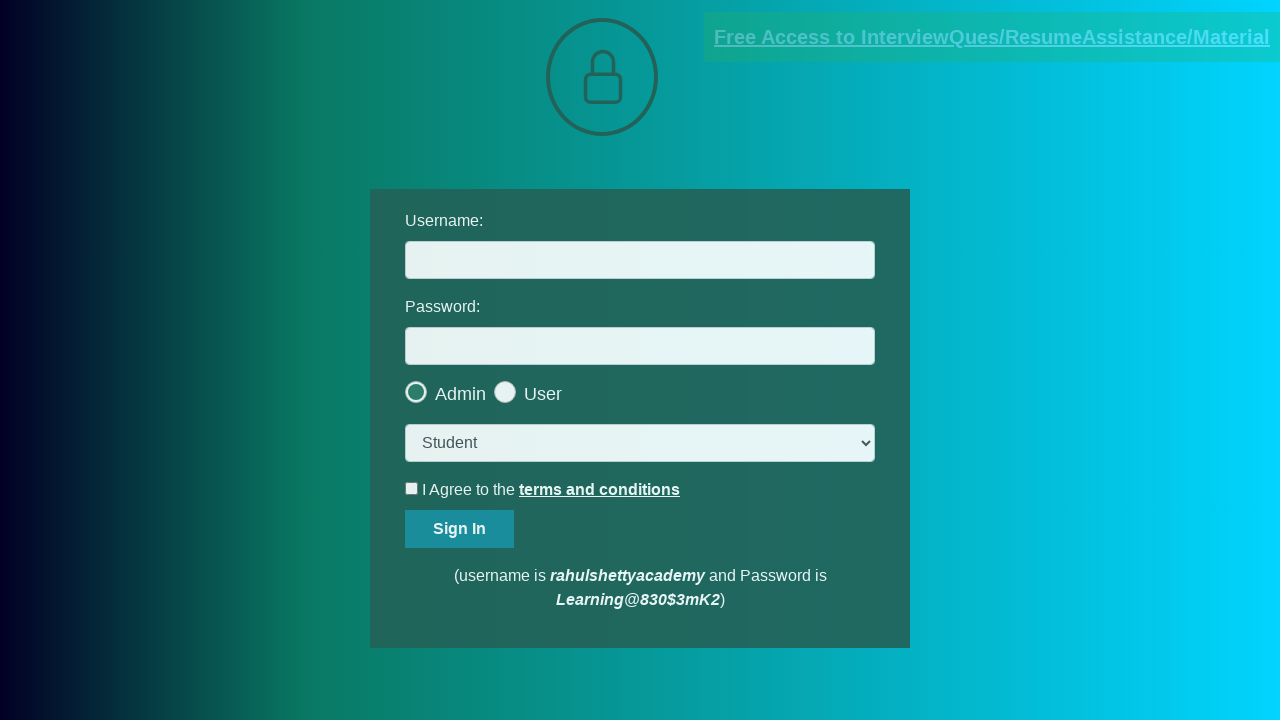

Clicked documents link to open child window at (992, 37) on [href*='documents-request']
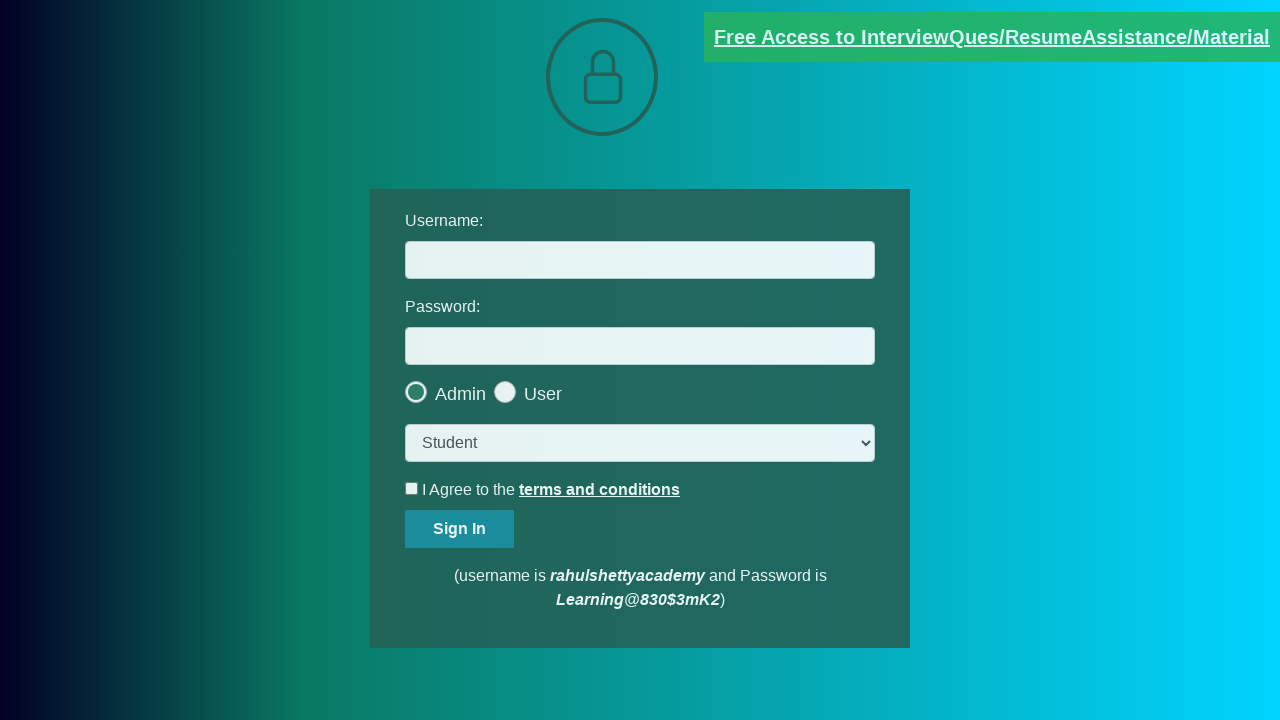

Child window page object obtained
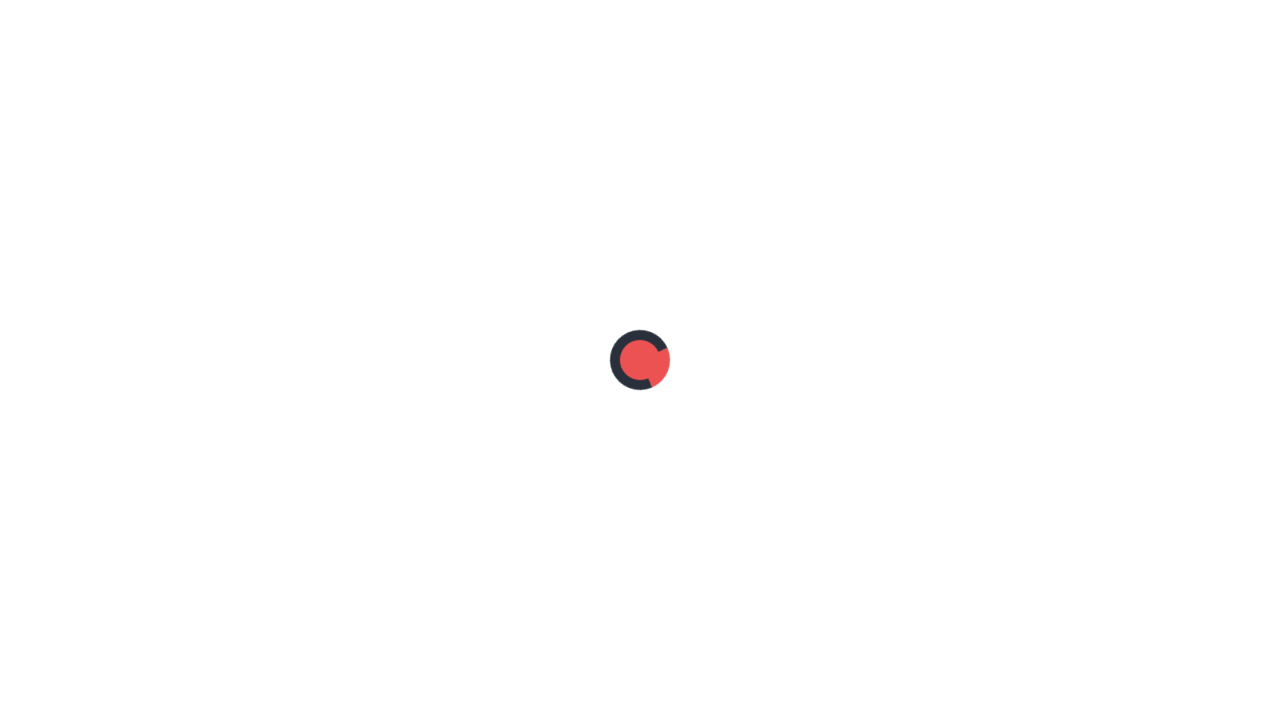

Child window page fully loaded
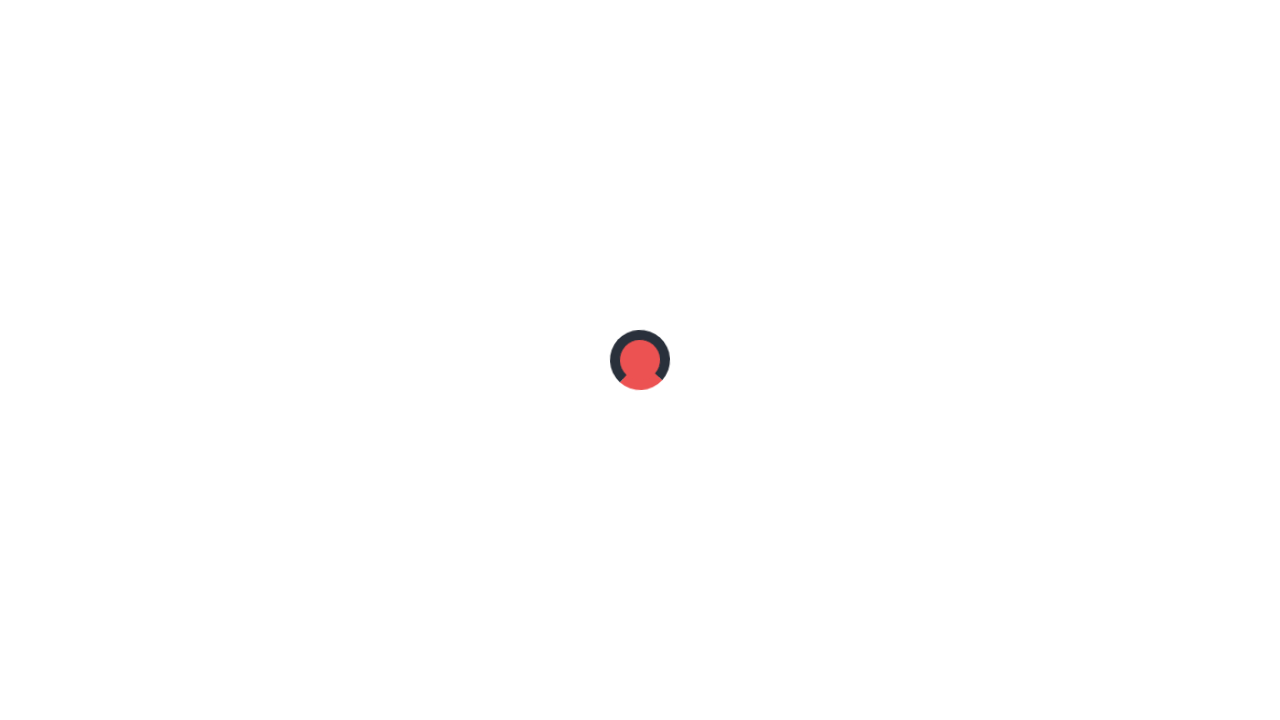

Read content from red element in child window: 'Please email us at mentor@rahulshettyacademy.com with below template to receive response '
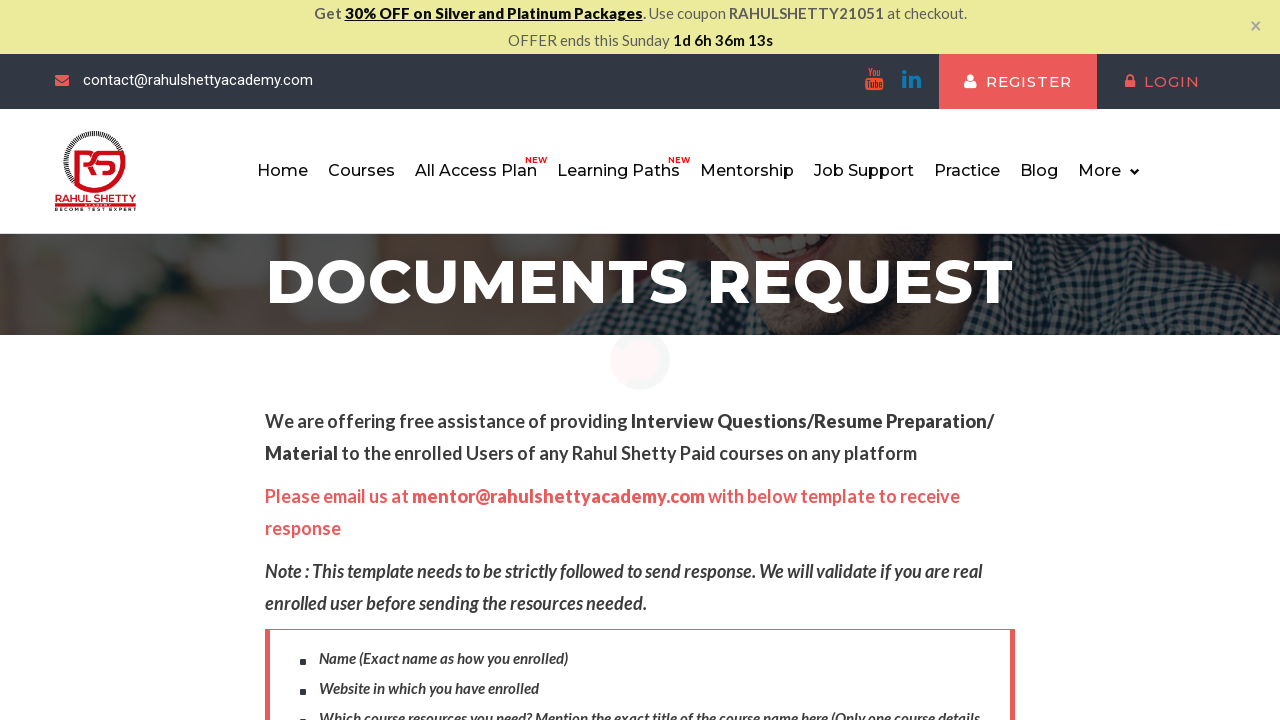

Closed child window
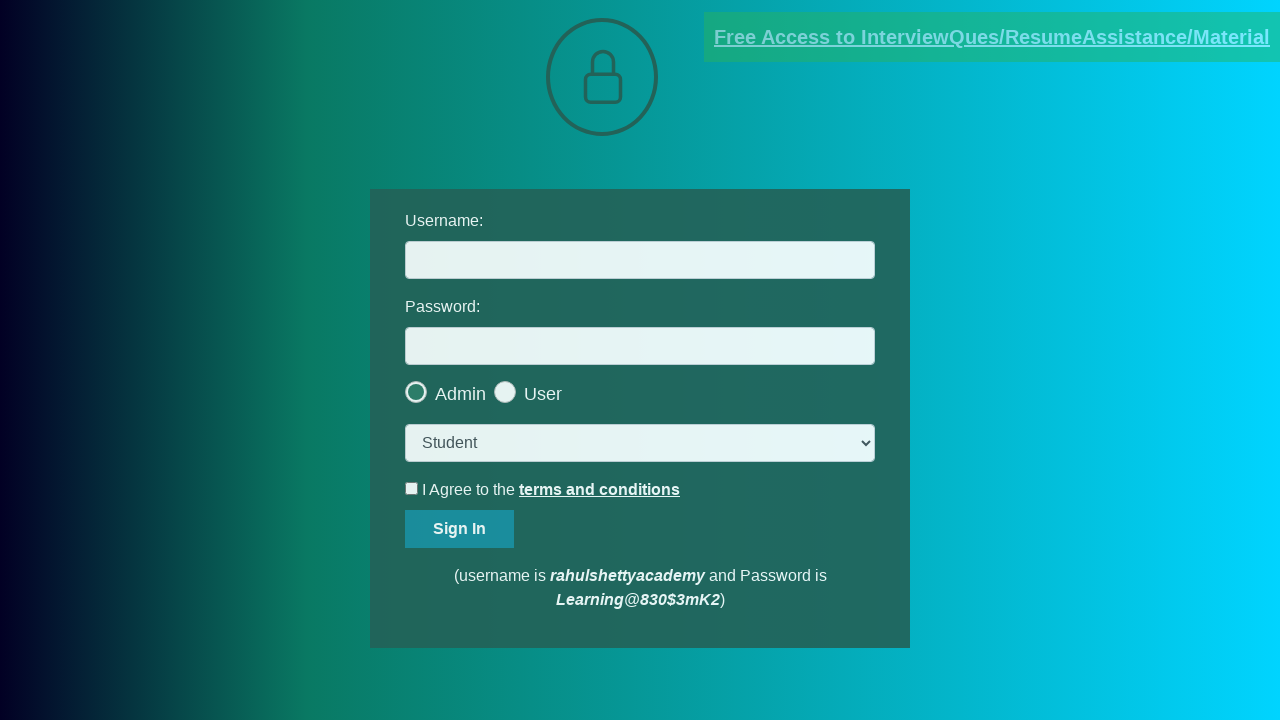

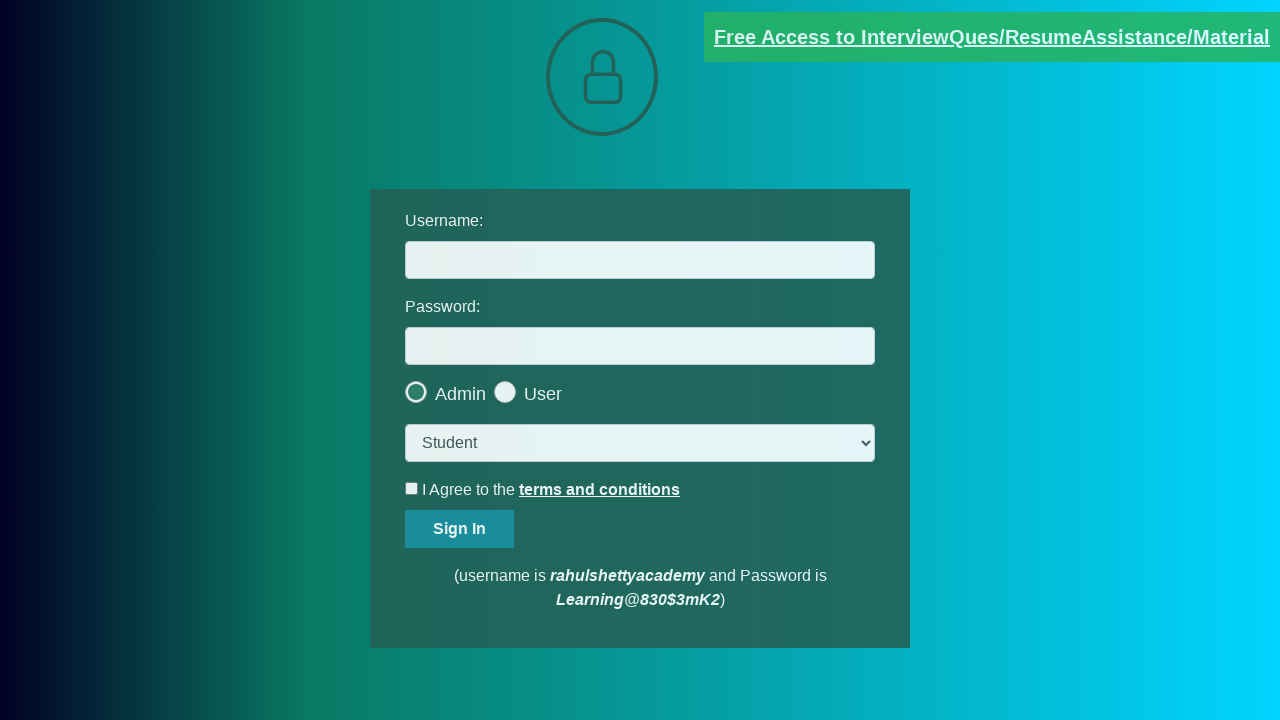